Tests closing a modal window by clicking the close link in the modal footer

Starting URL: https://the-internet.herokuapp.com/entry_ad

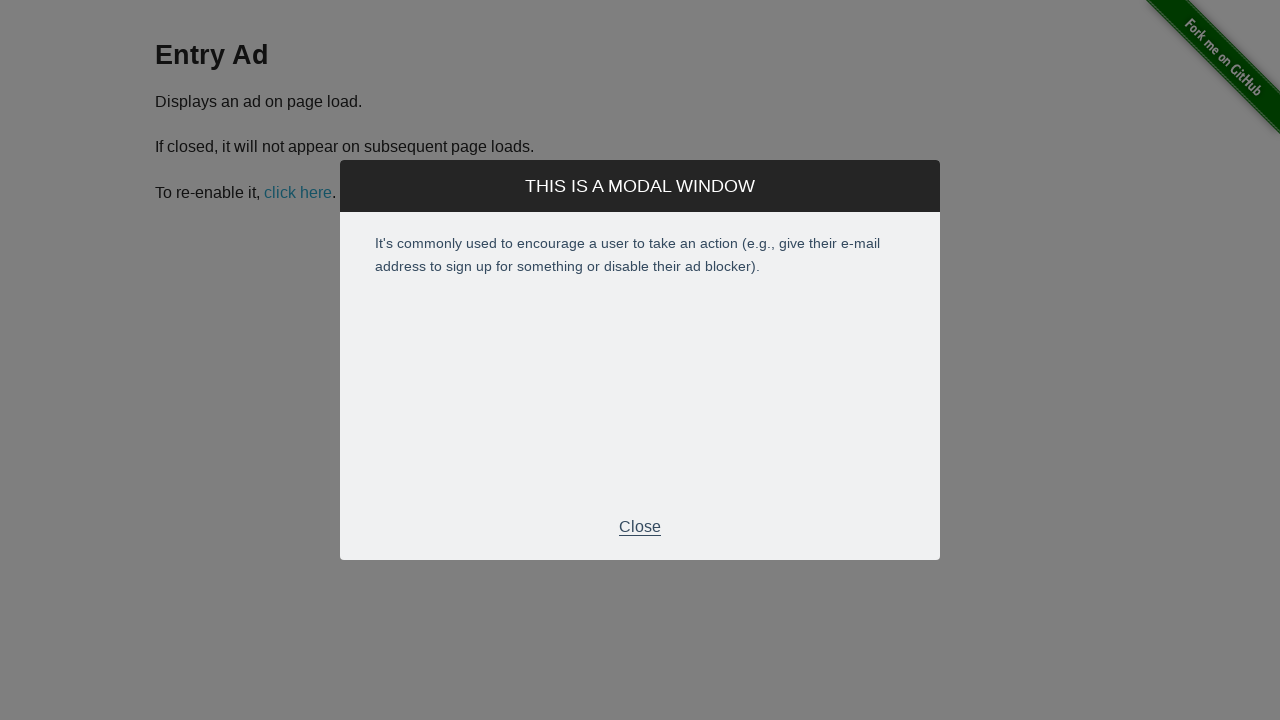

Modal window appeared and loaded
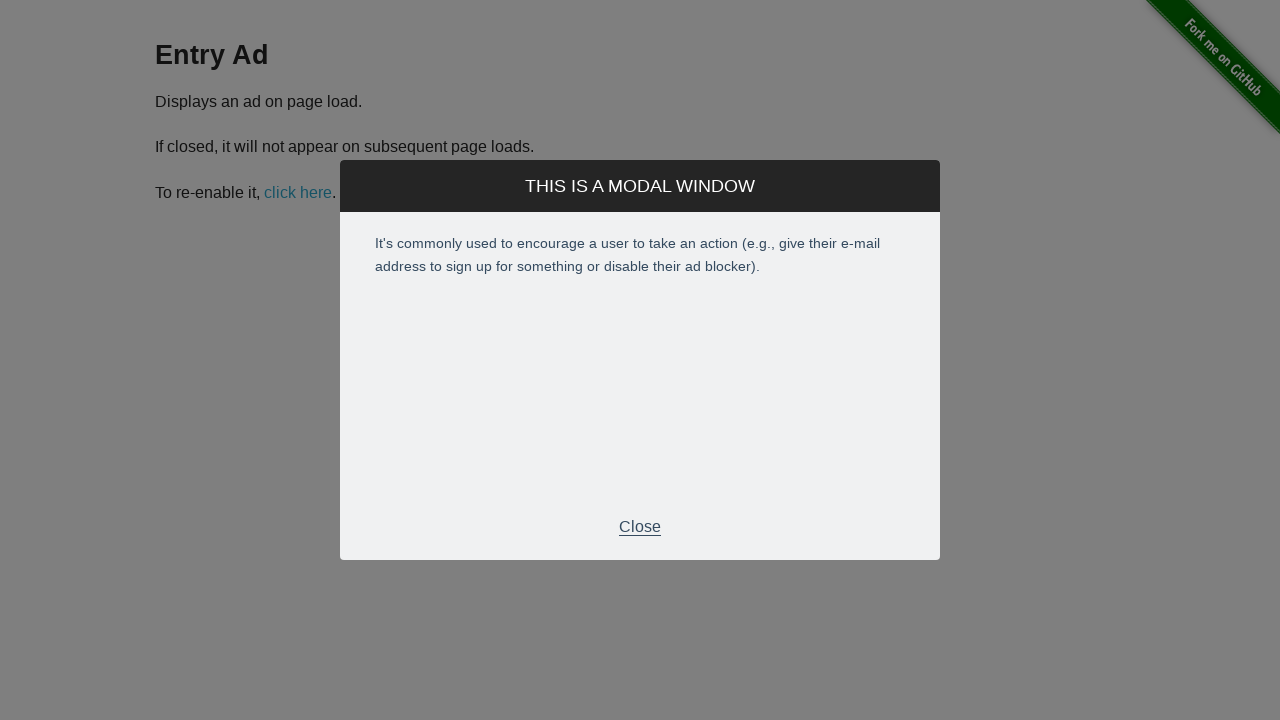

Clicked close link in modal footer to dismiss the modal window at (640, 527) on div#modal div.modal-footer>p
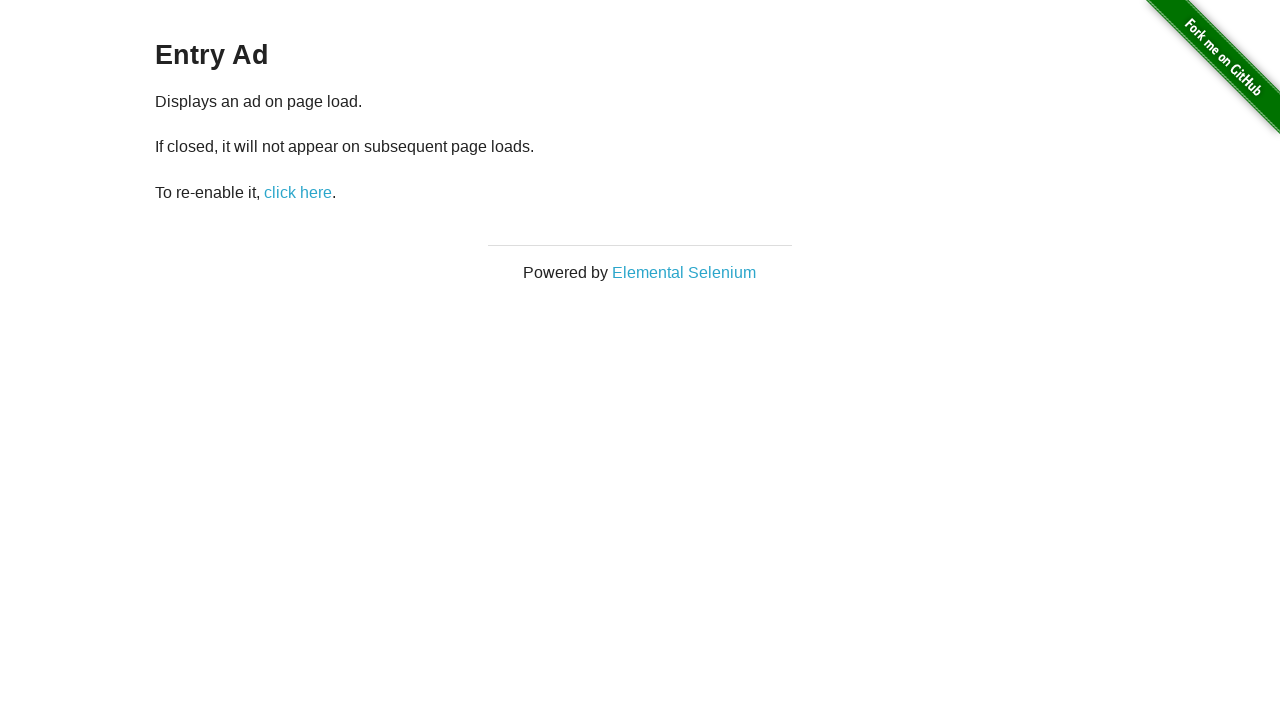

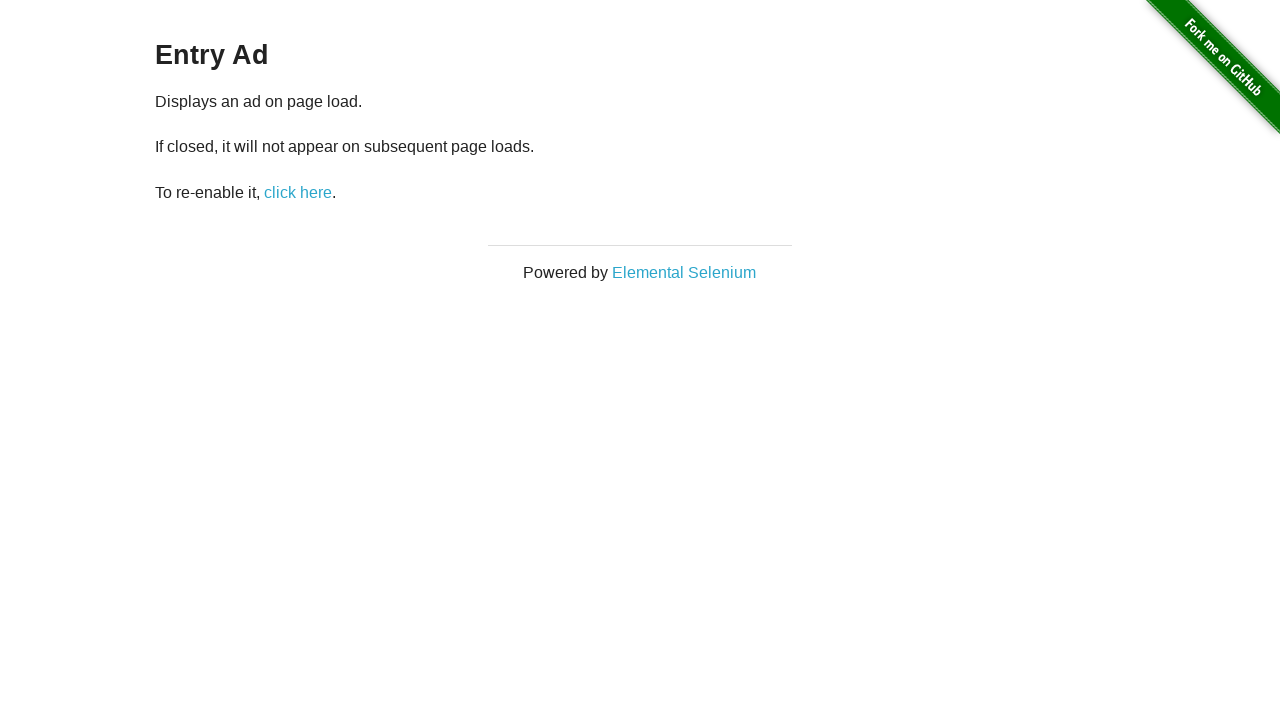